Tests the flight search functionality by clicking the "Find Flights" button and verifying flights results are displayed

Starting URL: https://blazedemo.com/

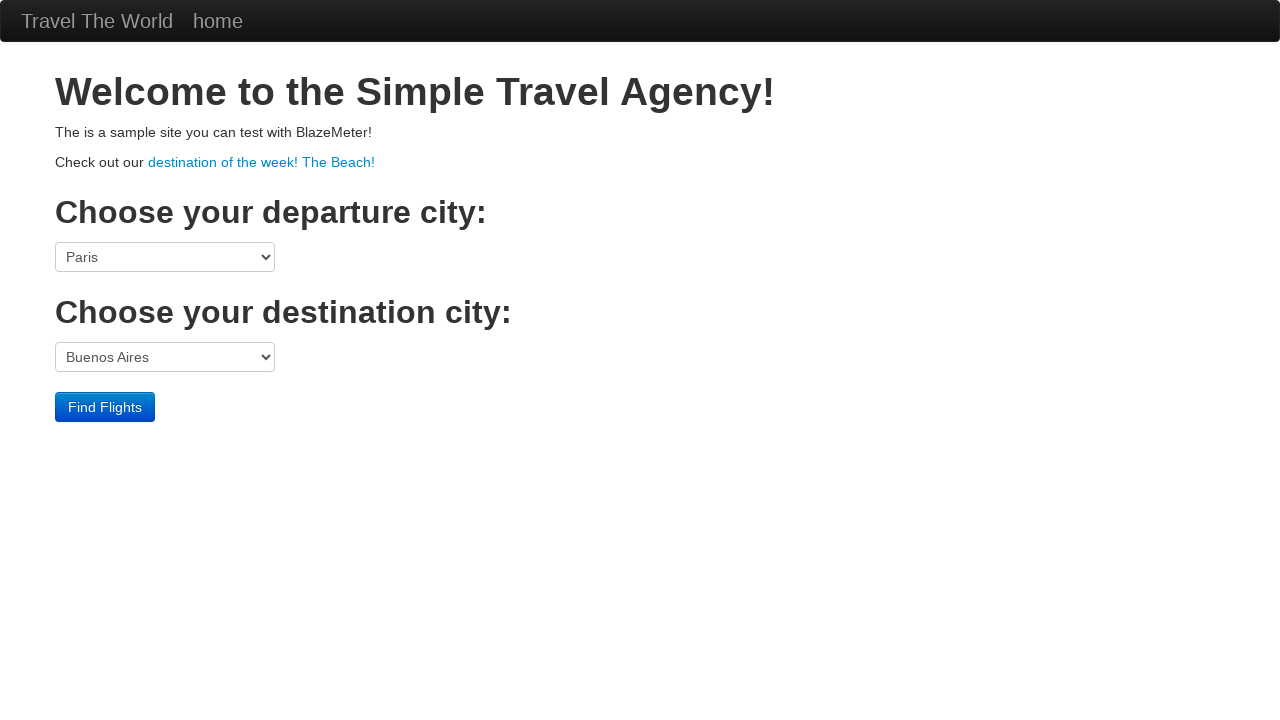

Clicked the 'Find Flights' button at (105, 407) on input[type='submit'][value='Find Flights']
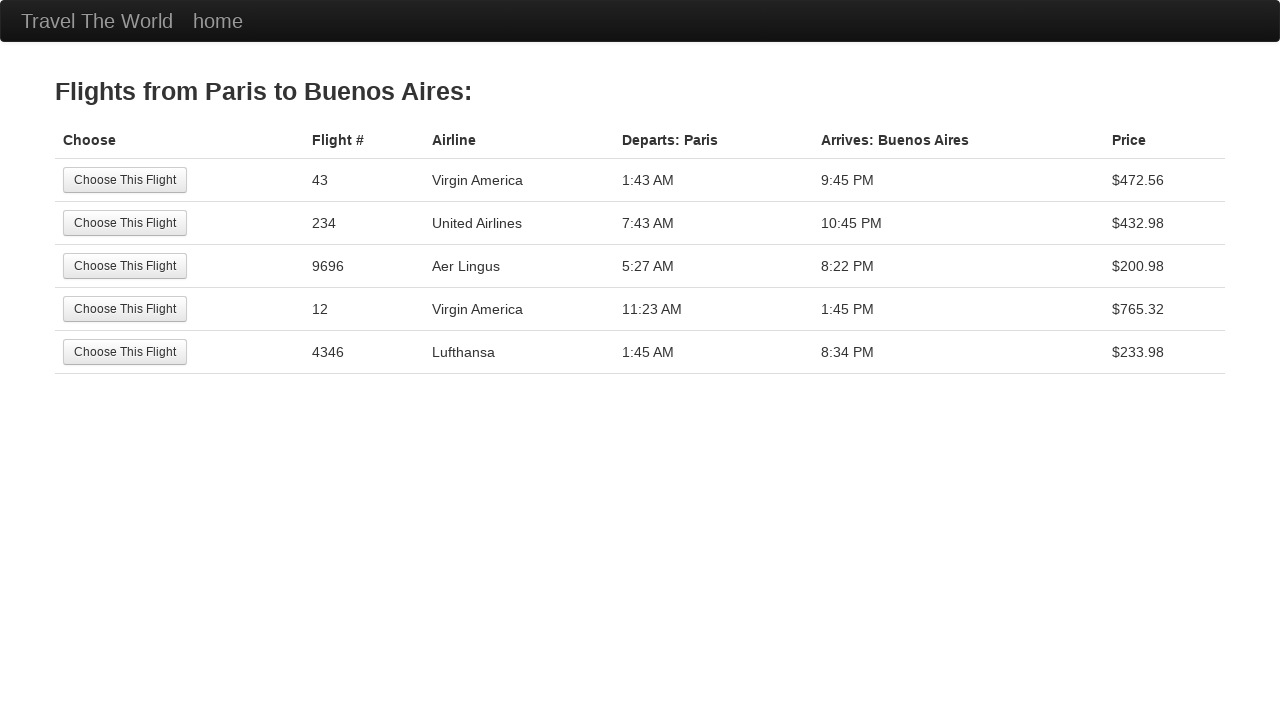

Flight results page loaded and verified with 'Flights from Paris to Buenos Aires:' text present
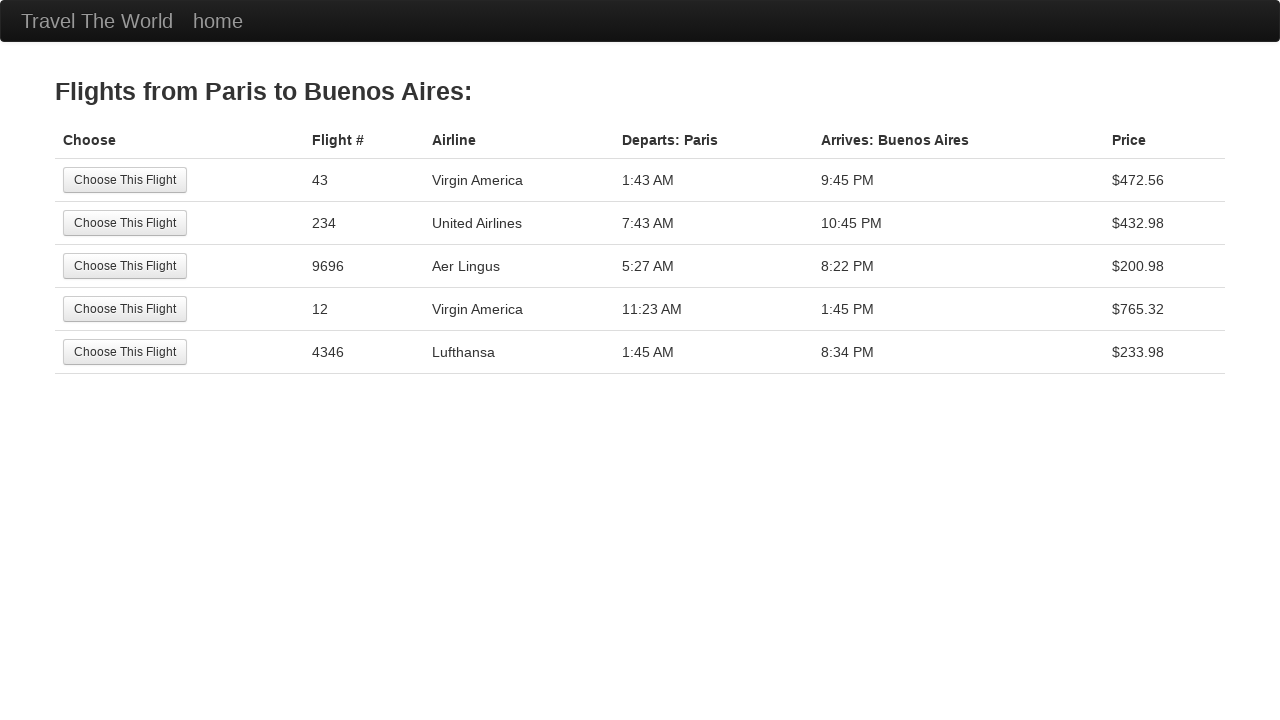

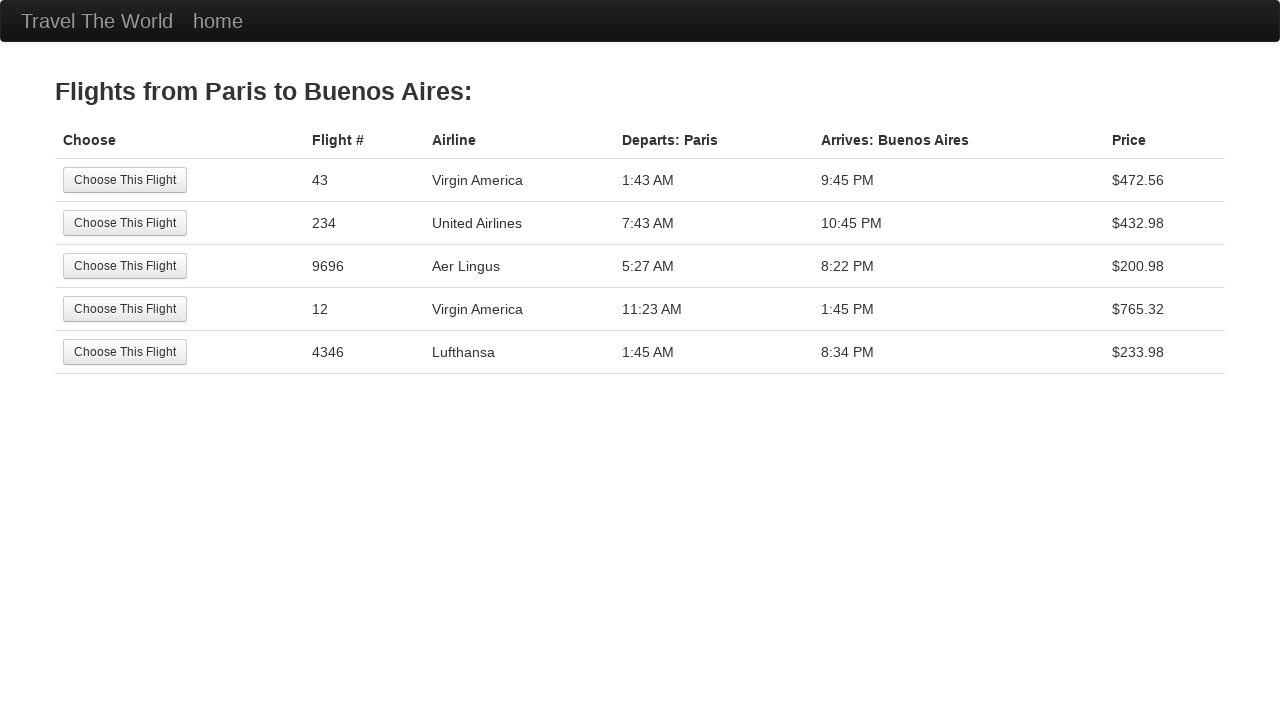